Tests dynamic loading functionality by clicking a start button and waiting for "Hello World!" text to appear after loading completes.

Starting URL: https://automationfc.github.io/dynamic-loading/

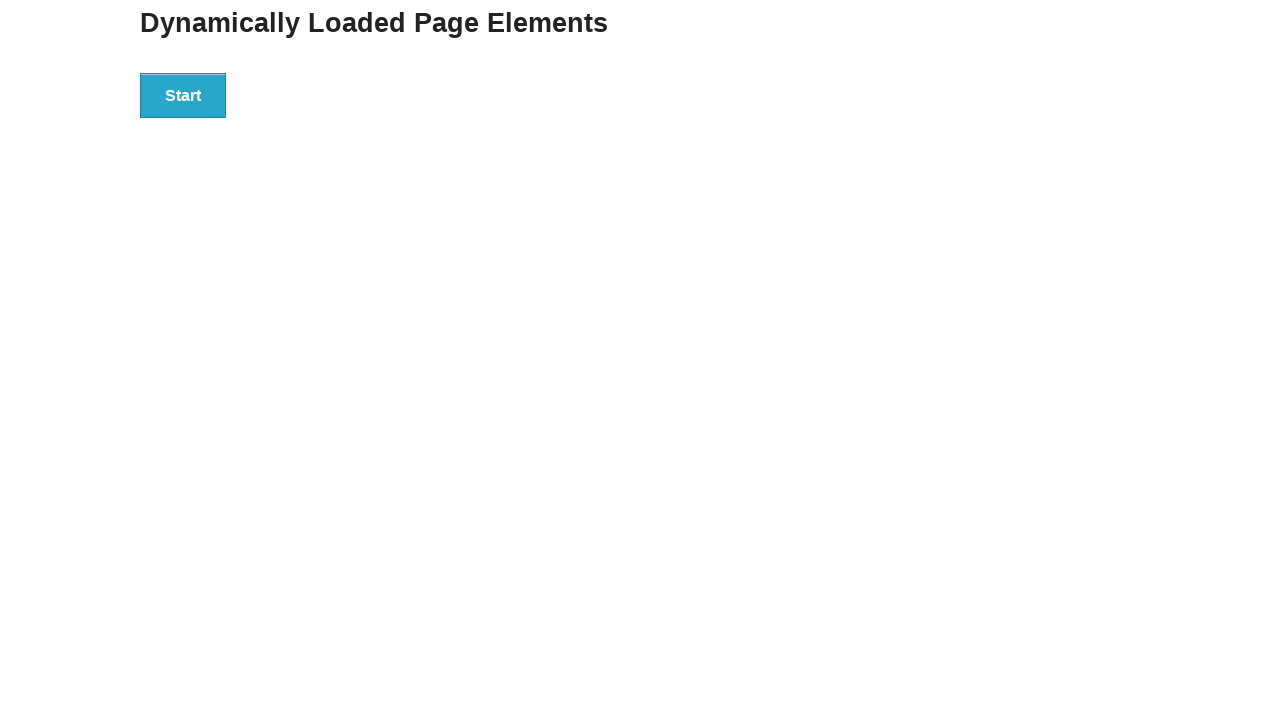

Clicked start button to initiate dynamic loading at (183, 95) on xpath=//div[@id='start']/button
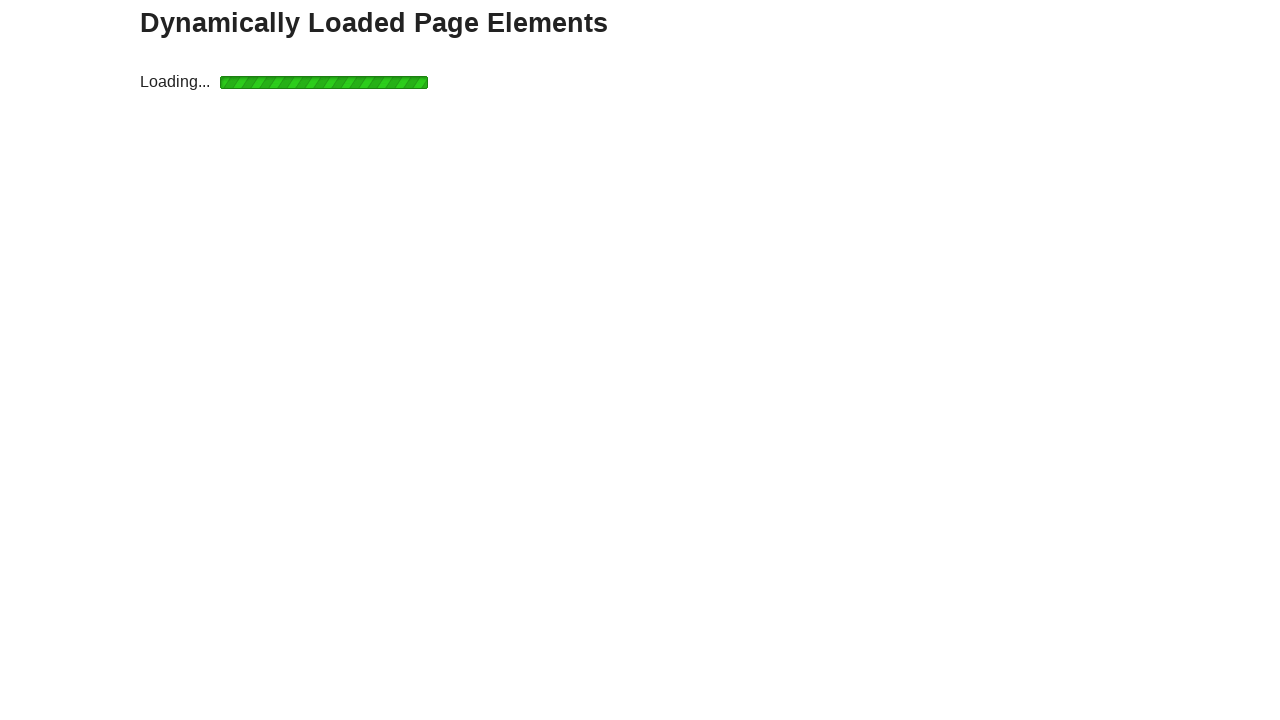

Waited for 'Hello World!' text to appear after loading completes
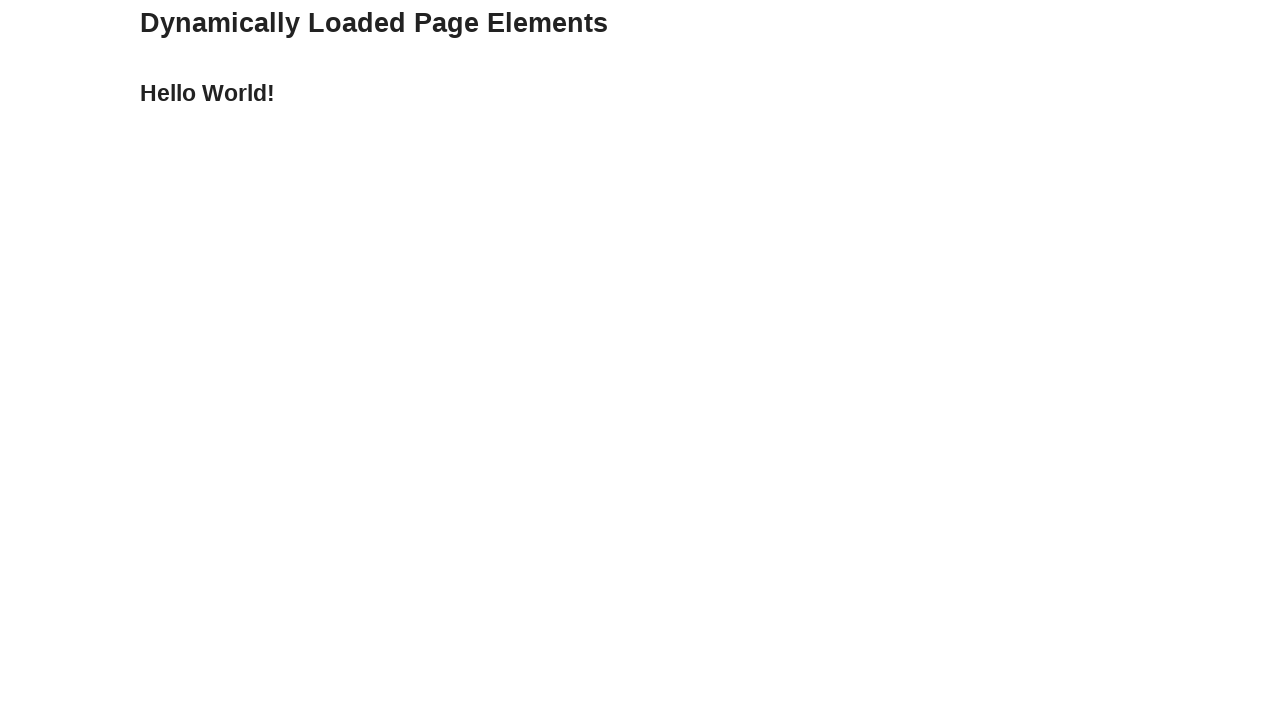

Retrieved result text: 'Hello World!'
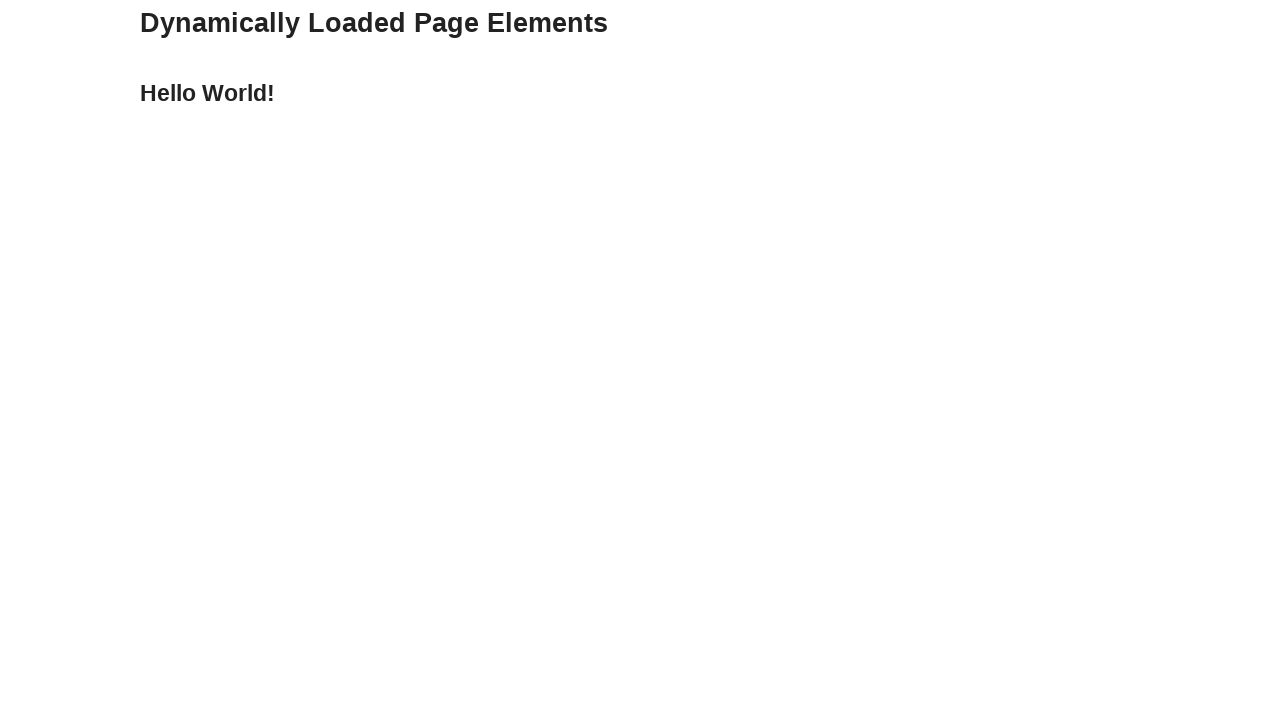

Verified that result text equals 'Hello World!'
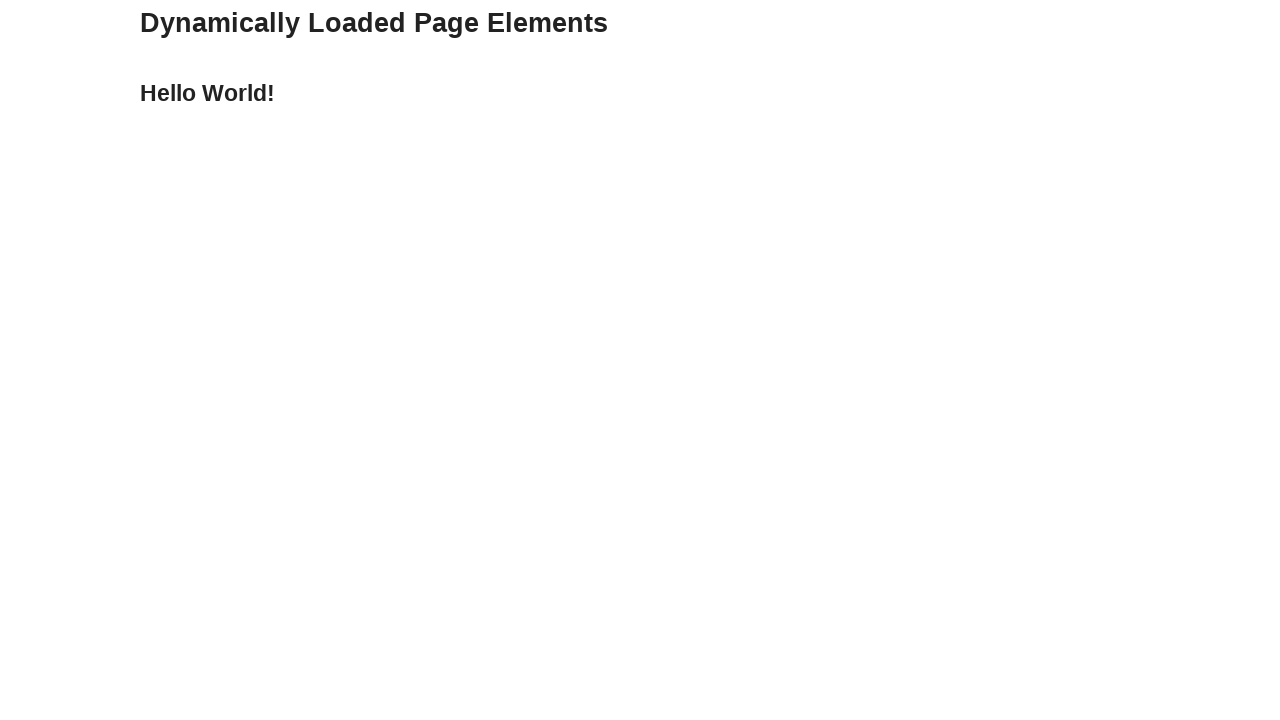

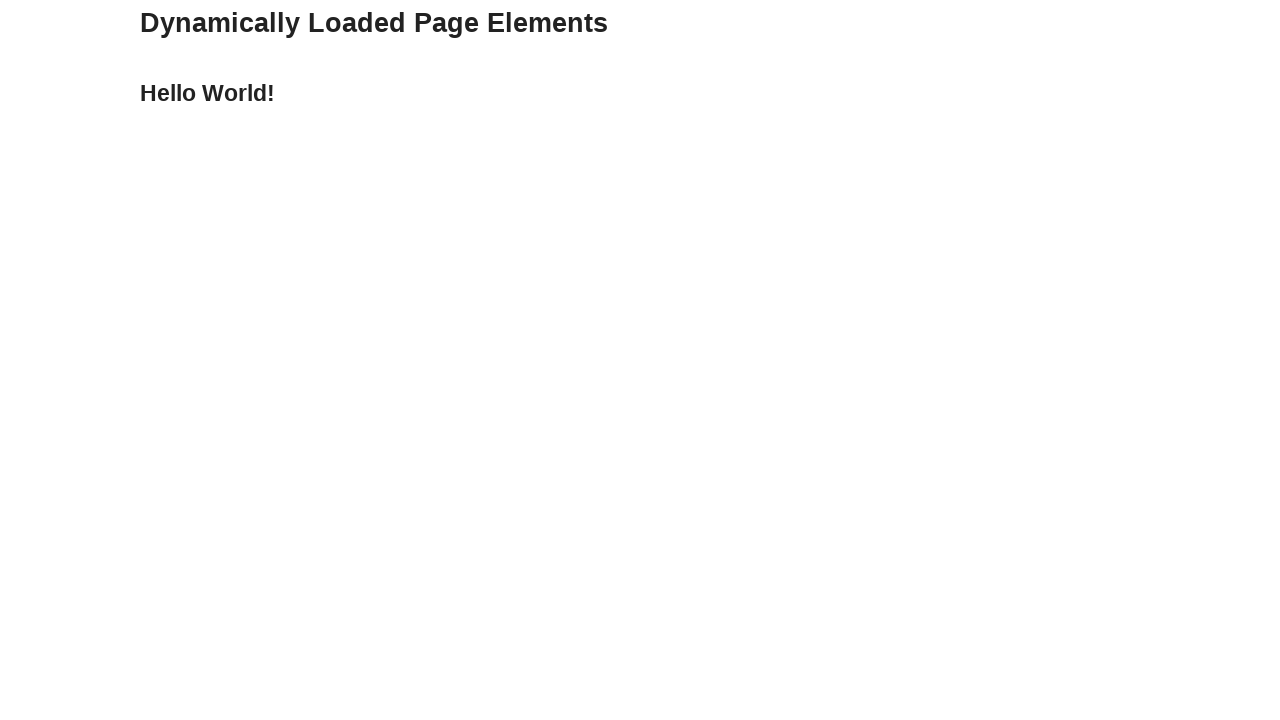